Tests dynamic checkbox controls by clicking a checkbox to select it, then clicking again to deselect it, verifying the toggle behavior.

Starting URL: https://v1.training-support.net/selenium/dynamic-controls

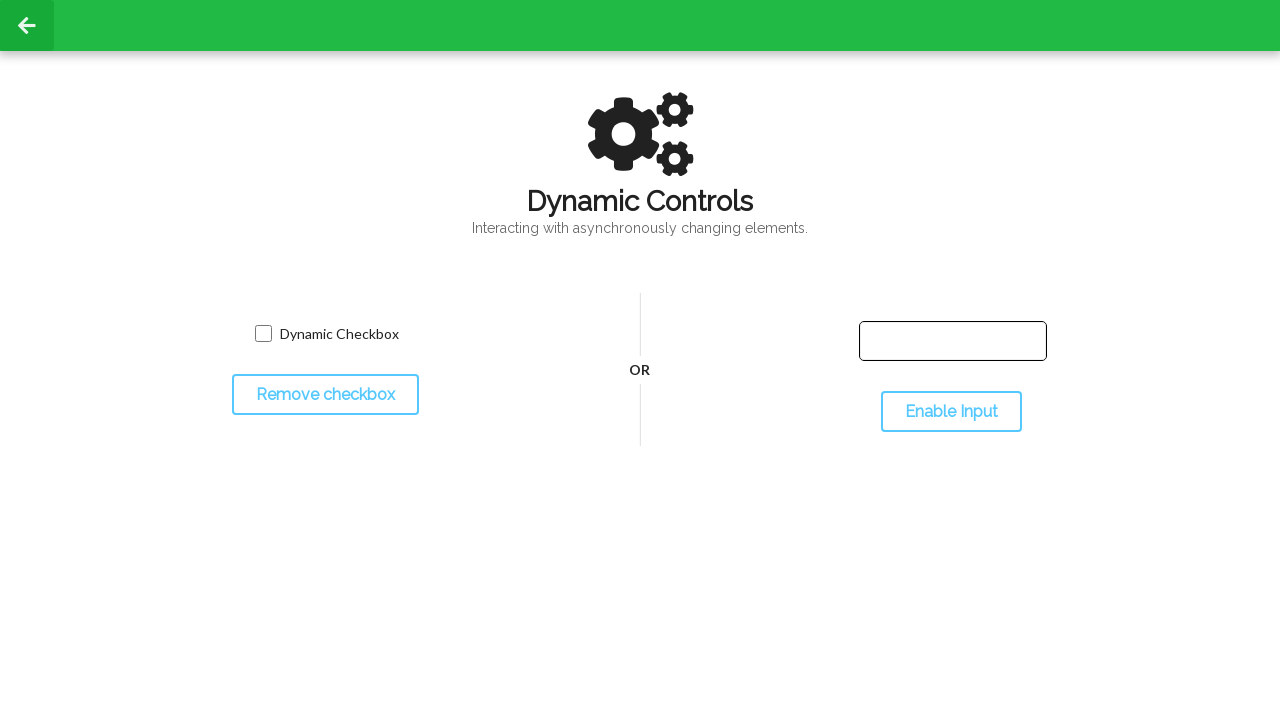

Navigated to dynamic controls test page
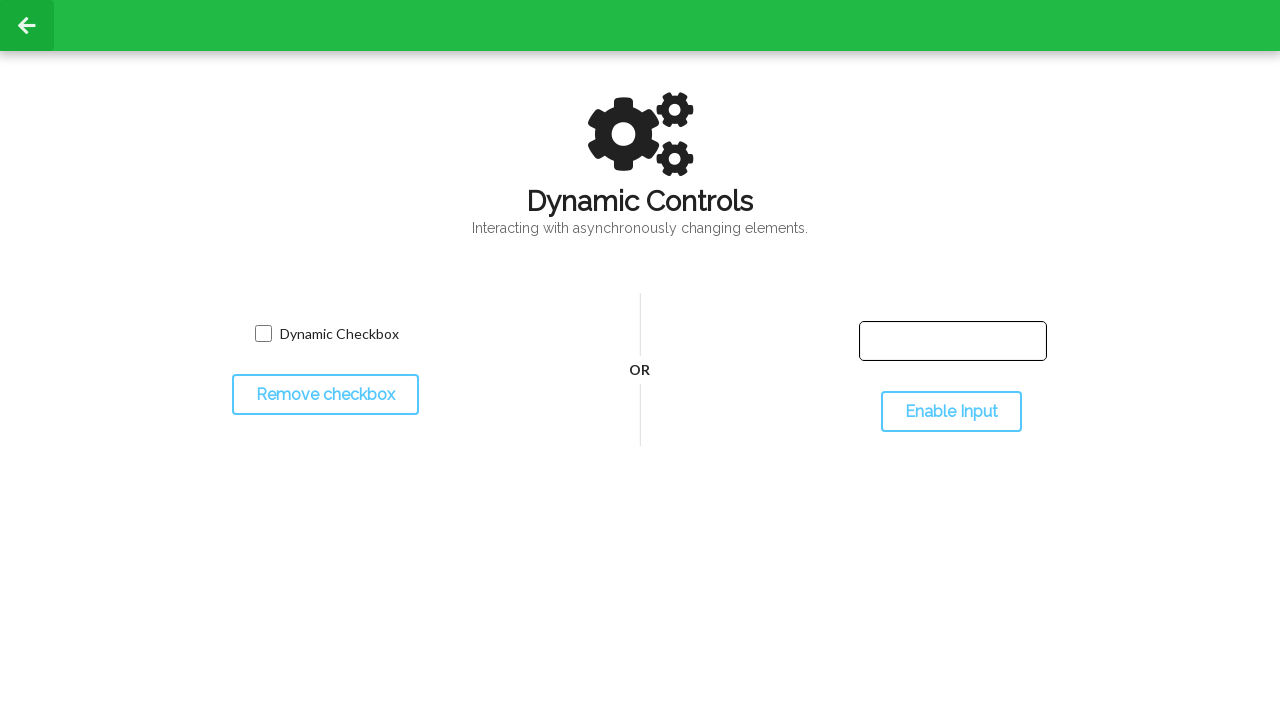

Clicked checkbox to select it at (263, 334) on input.willDisappear
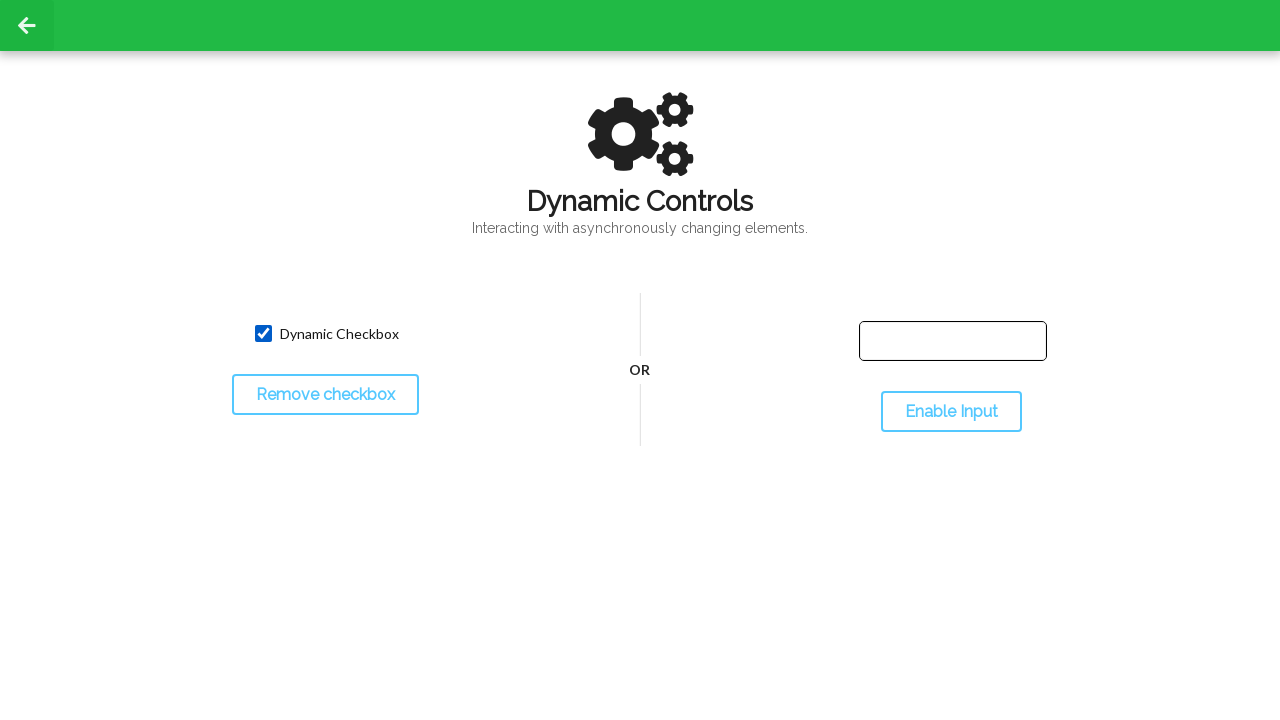

Clicked checkbox again to deselect it at (263, 334) on input.willDisappear
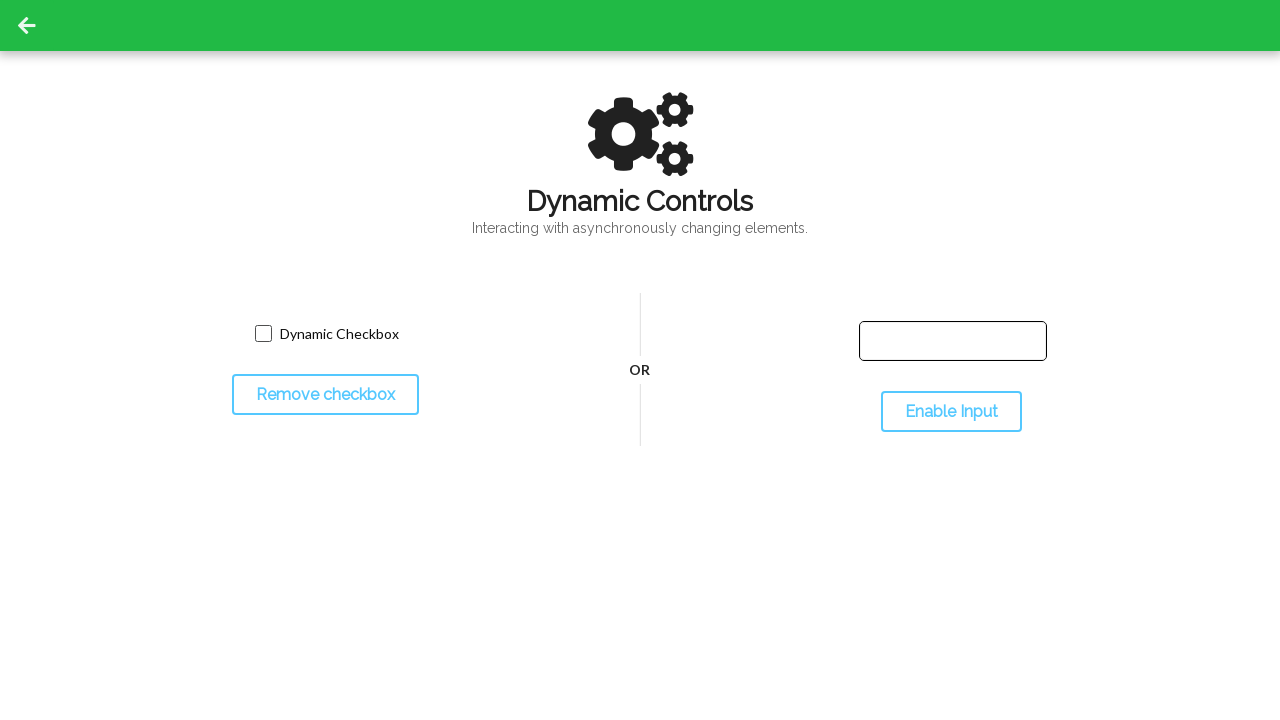

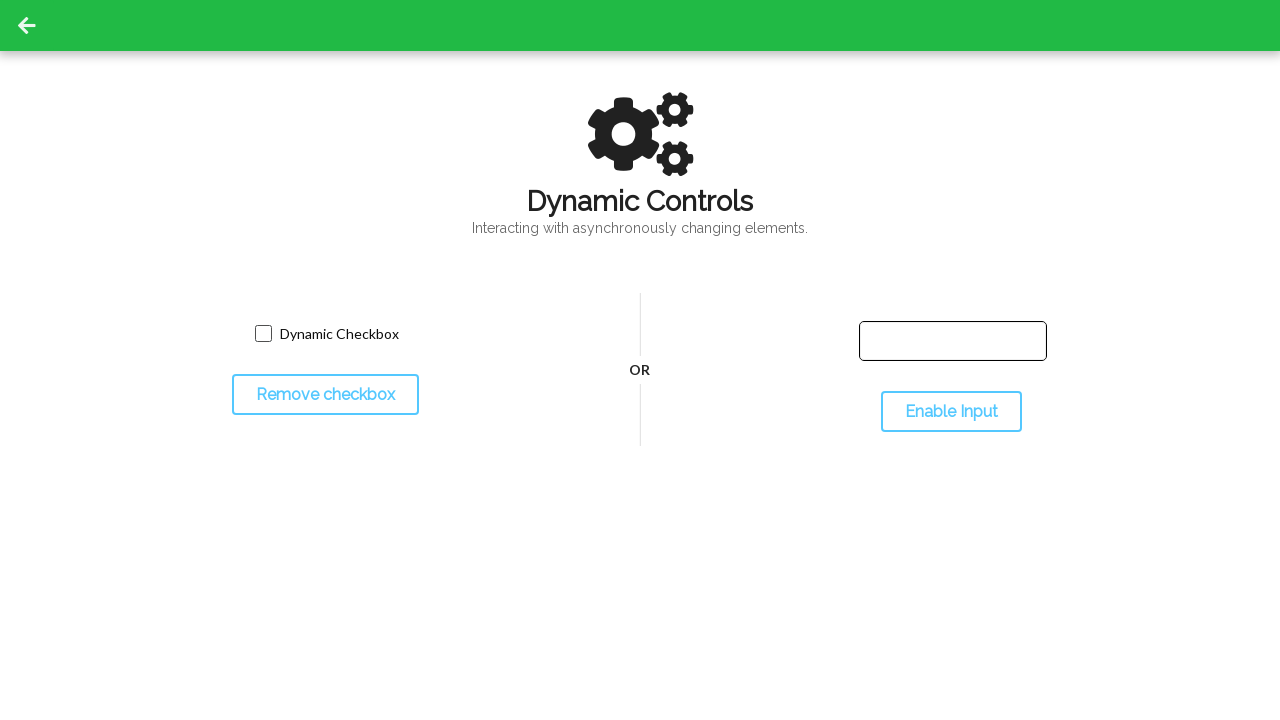